Tests mouse interactions on a registration form by selecting a skill from dropdown, filling in first name field, and performing various mouse actions

Starting URL: https://demo.automationtesting.in/Register.html

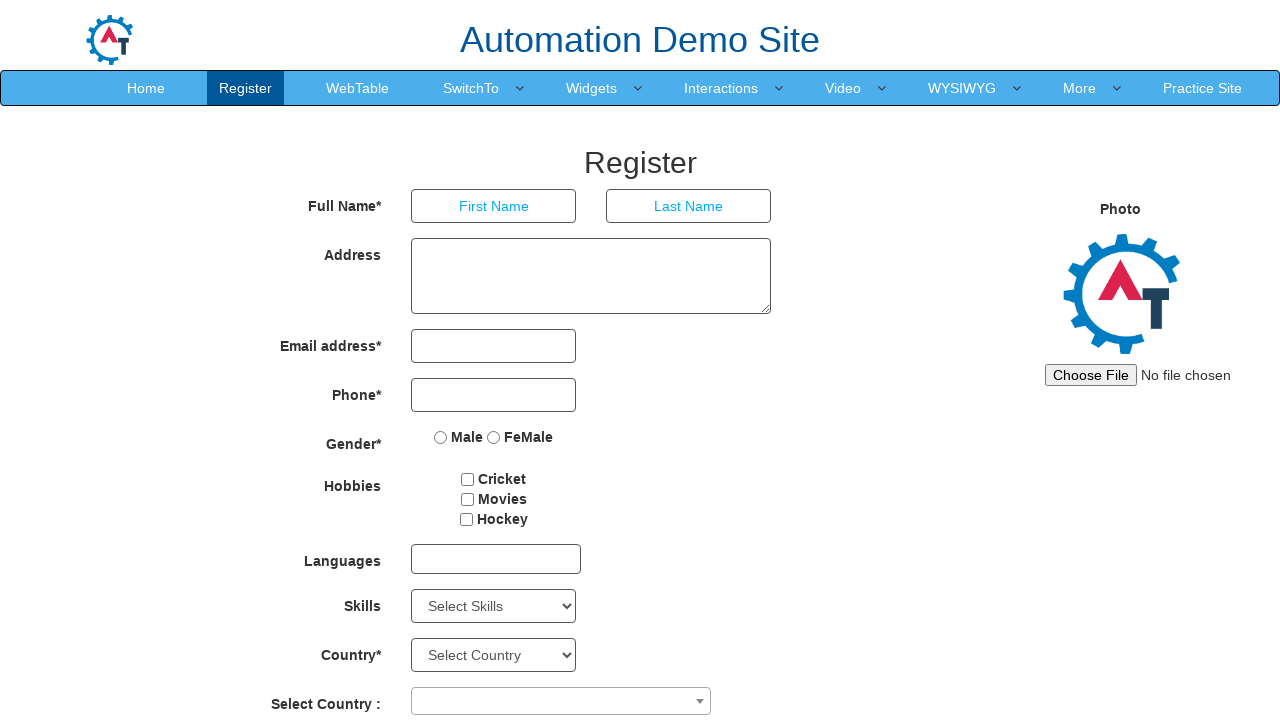

Clicked on Skills dropdown to open it at (494, 606) on select#Skills
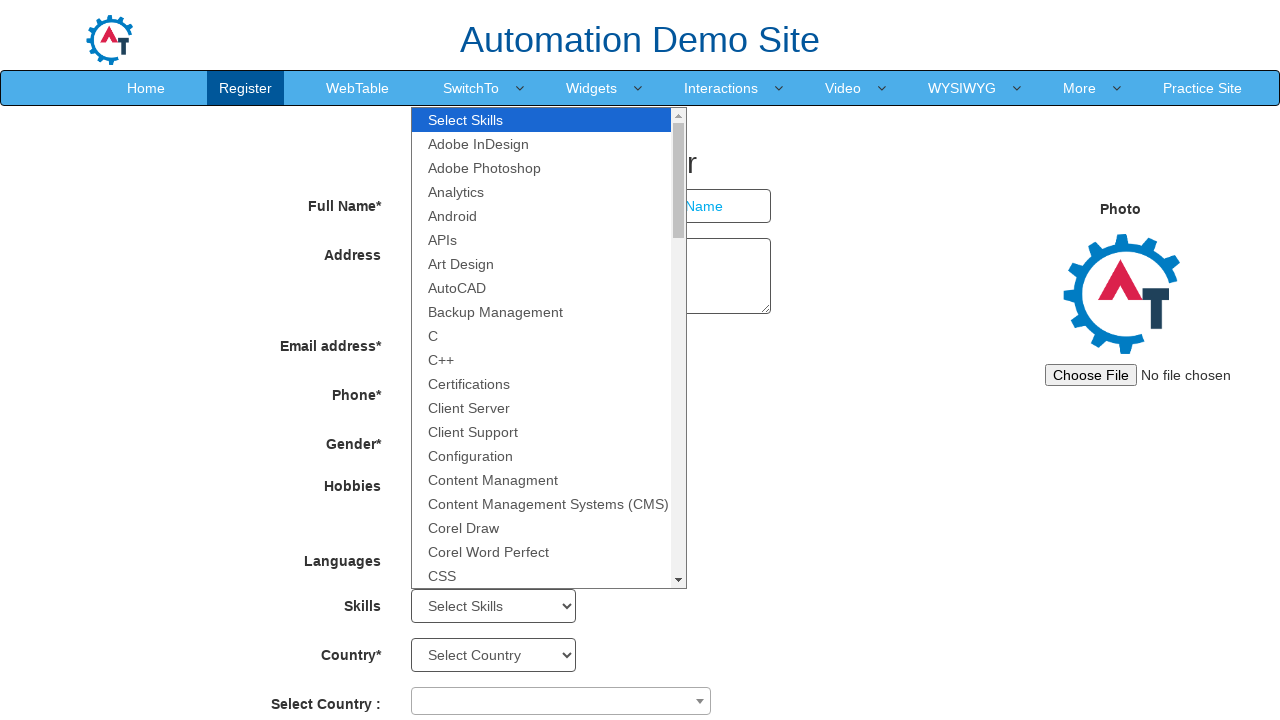

Selected 'Java' from the skills dropdown on select#Skills
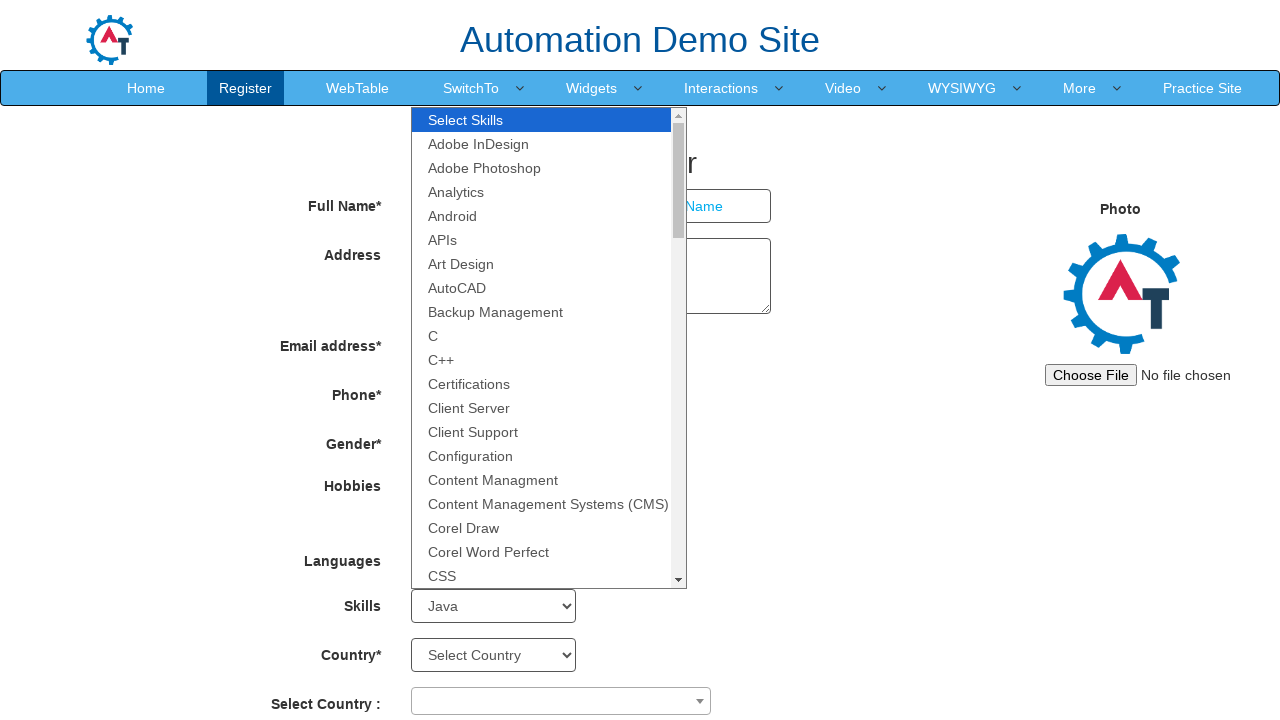

Filled First Name field with 'satish' on input[placeholder='First Name']
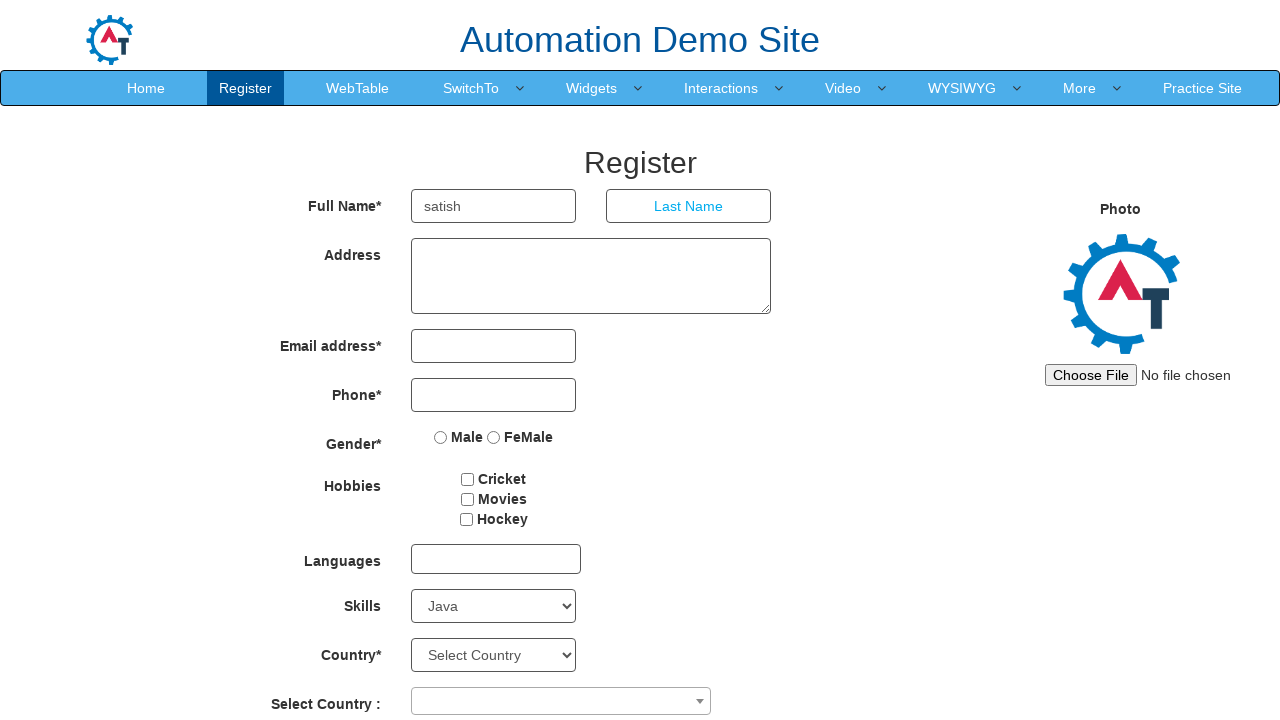

Double-clicked on First Name field to select text at (494, 206) on input[placeholder='First Name']
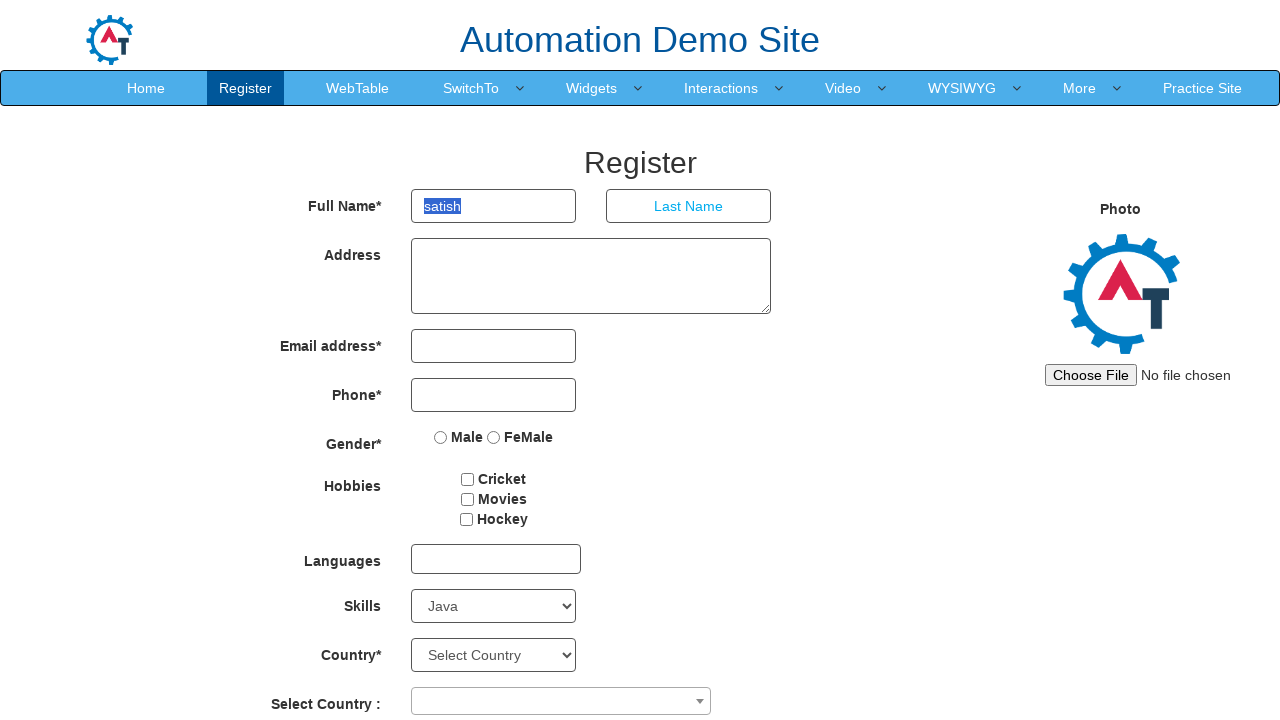

Right-clicked on First Name field to show context menu at (494, 206) on input[placeholder='First Name']
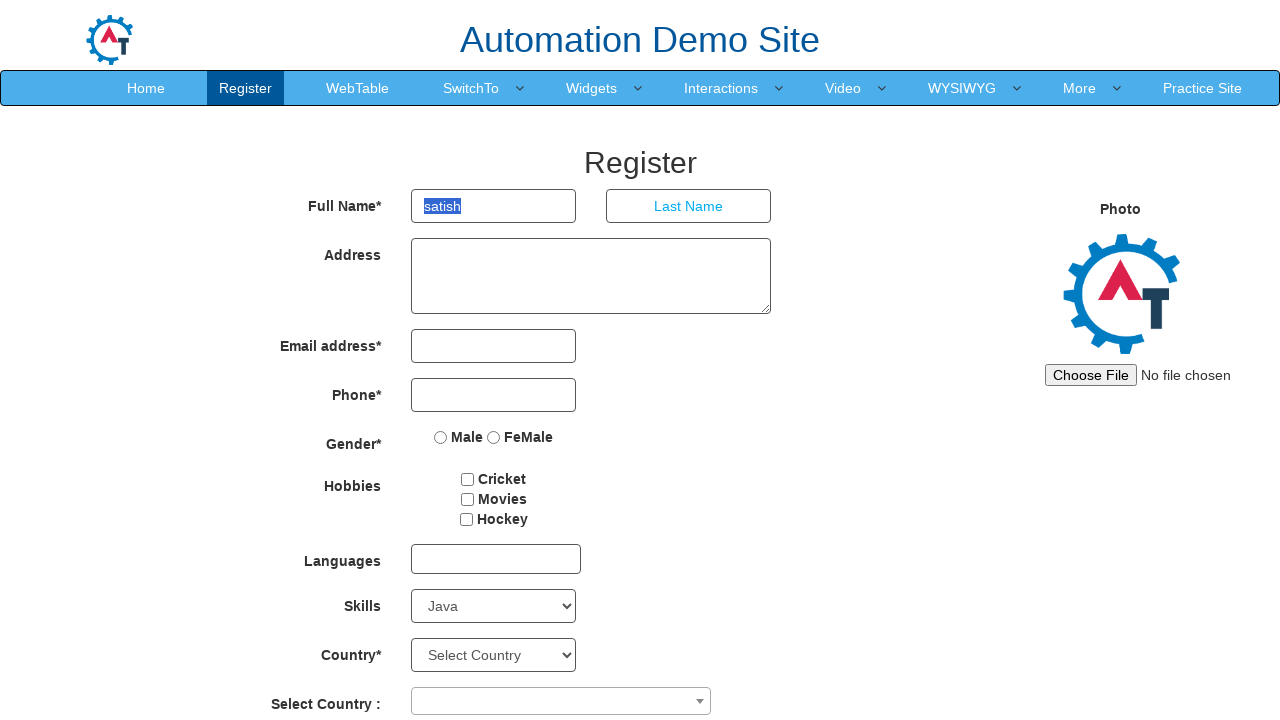

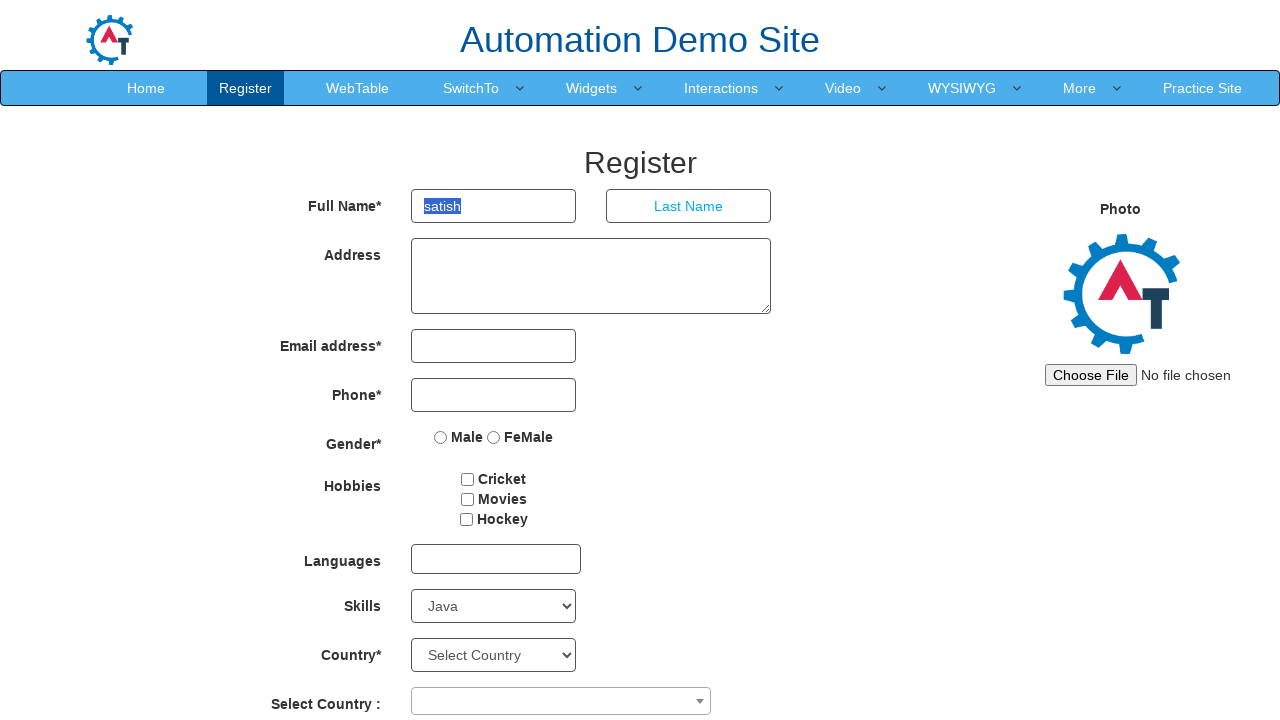